Tests JavaScript alert handling by clicking a button to trigger an alert, accepting it, and verifying the result message appears

Starting URL: https://the-internet.herokuapp.com/javascript_alerts

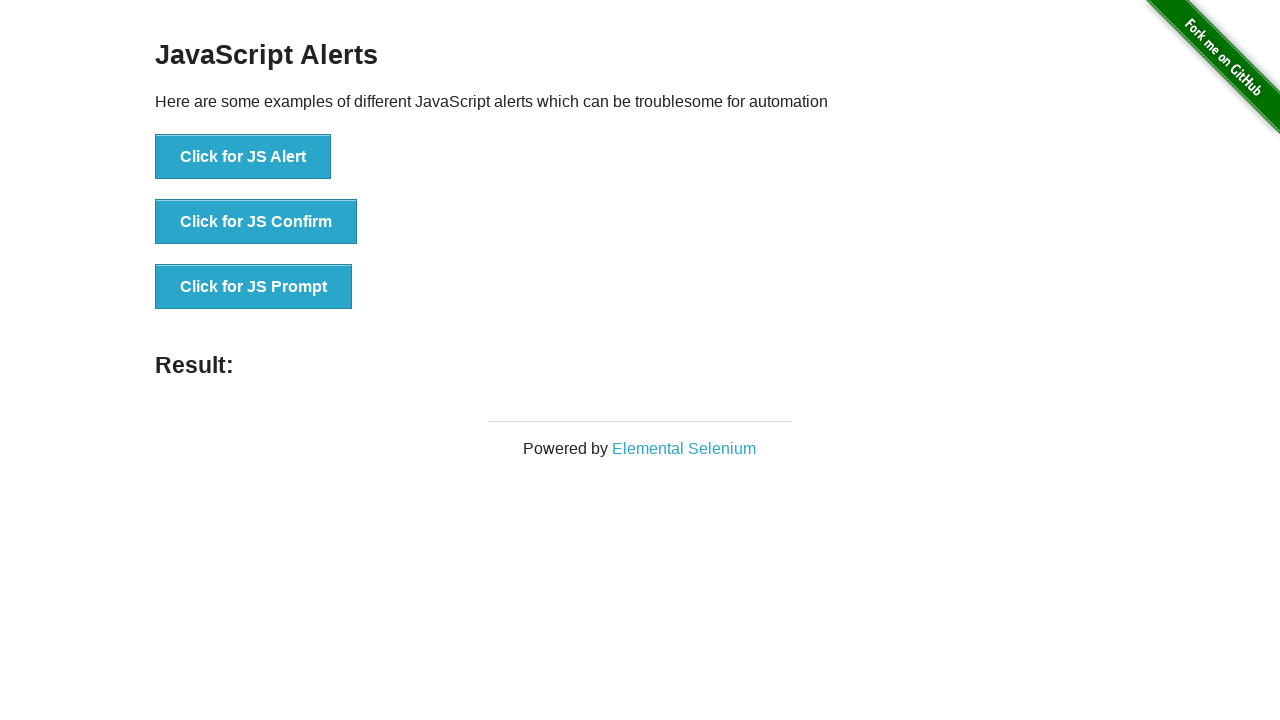

Clicked button to trigger JavaScript alert at (243, 157) on xpath=//button[@onclick='jsAlert()']
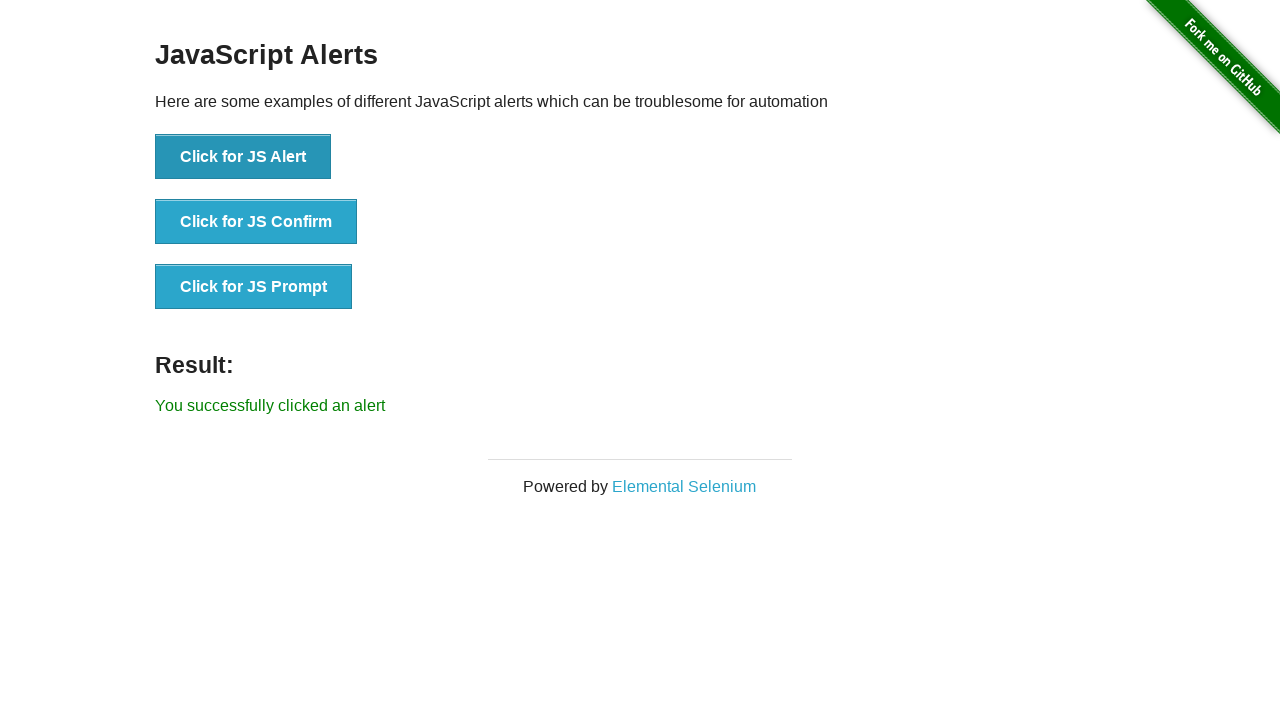

Set up dialog handler to accept alerts
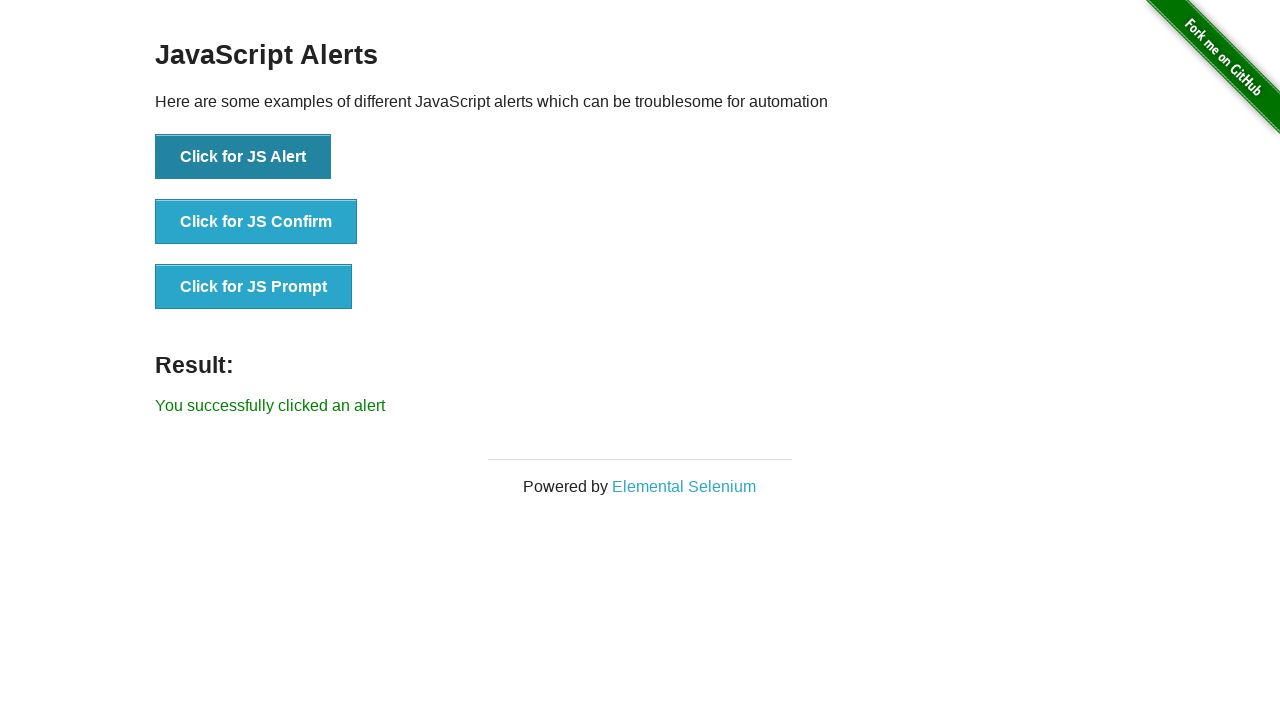

Alert accepted and result message appeared
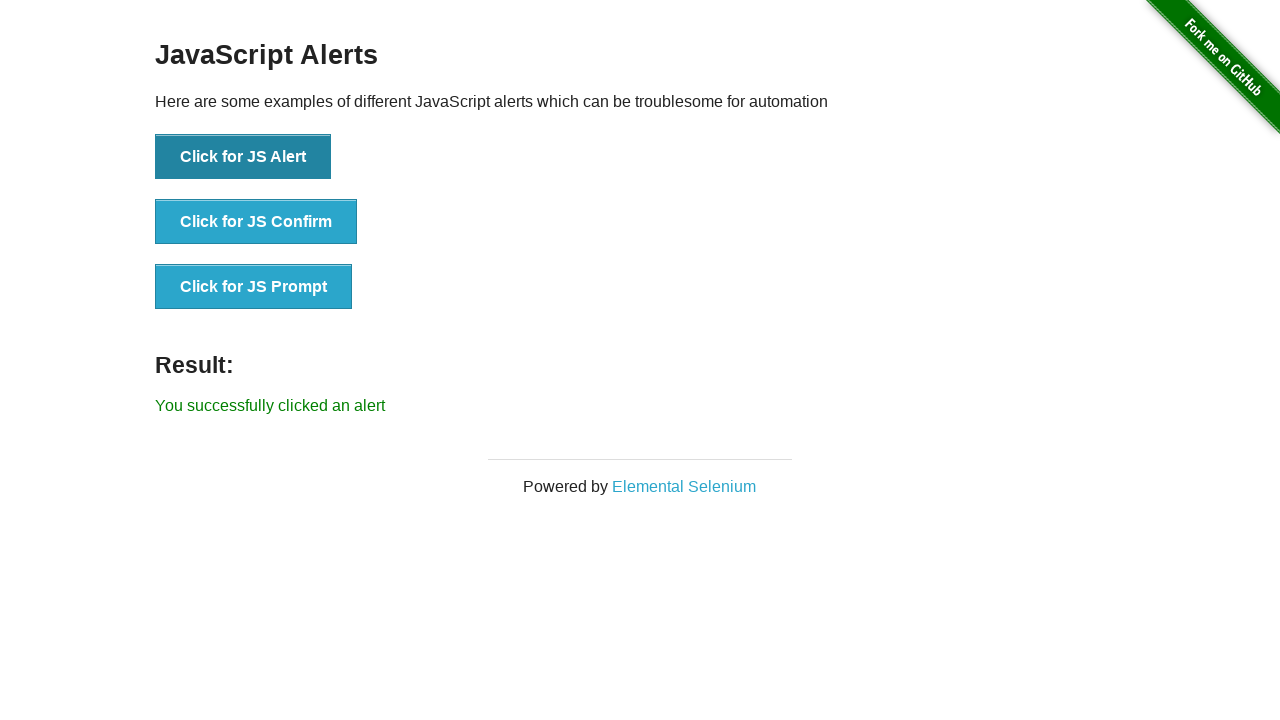

Located result element
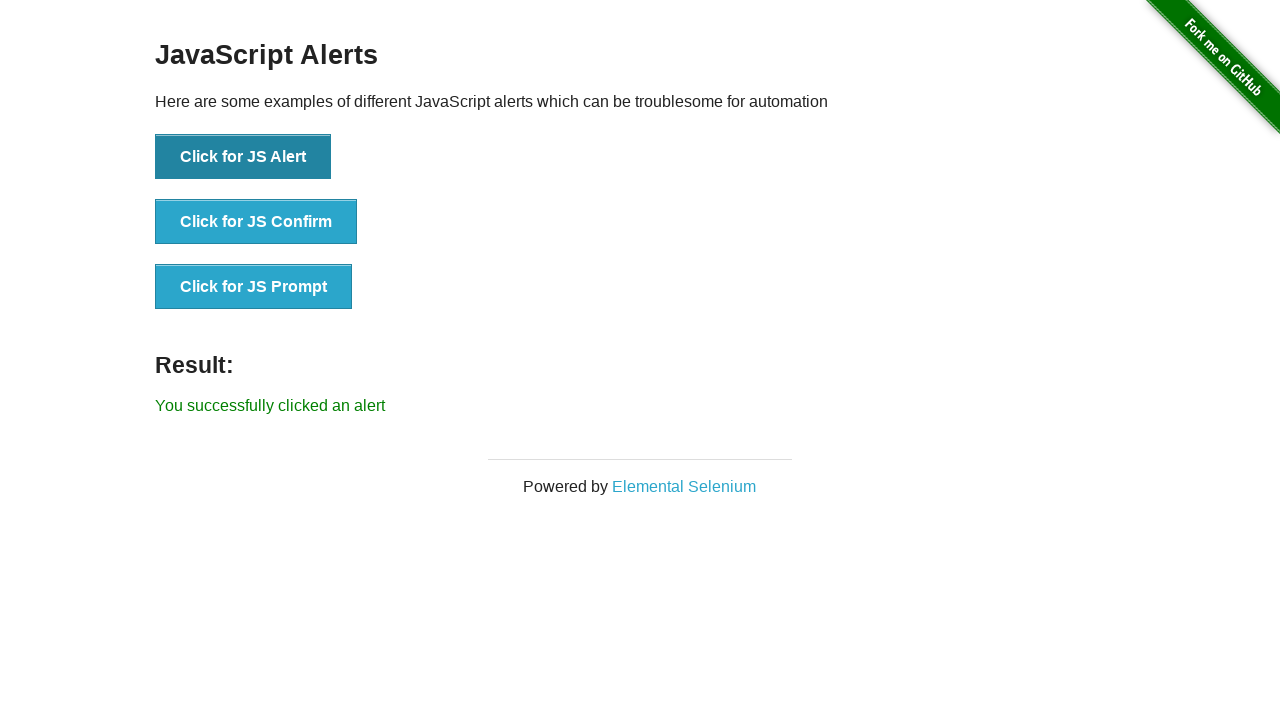

Result element is visible and ready for verification
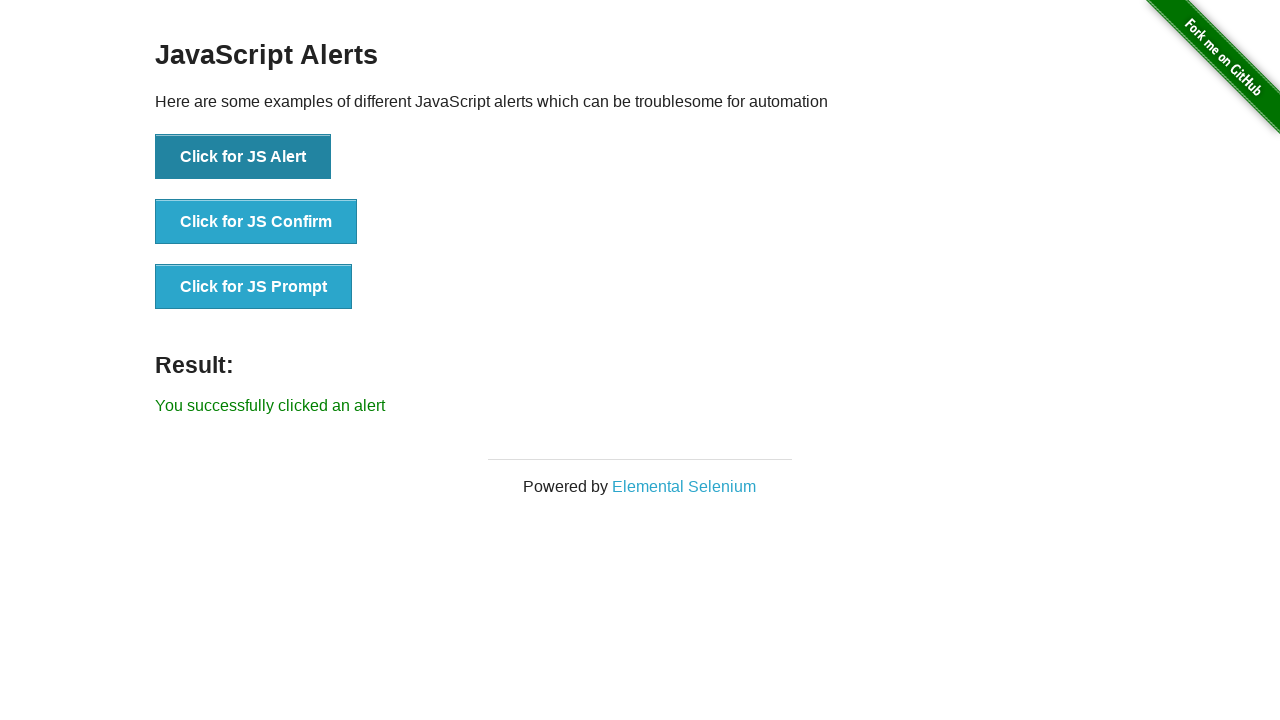

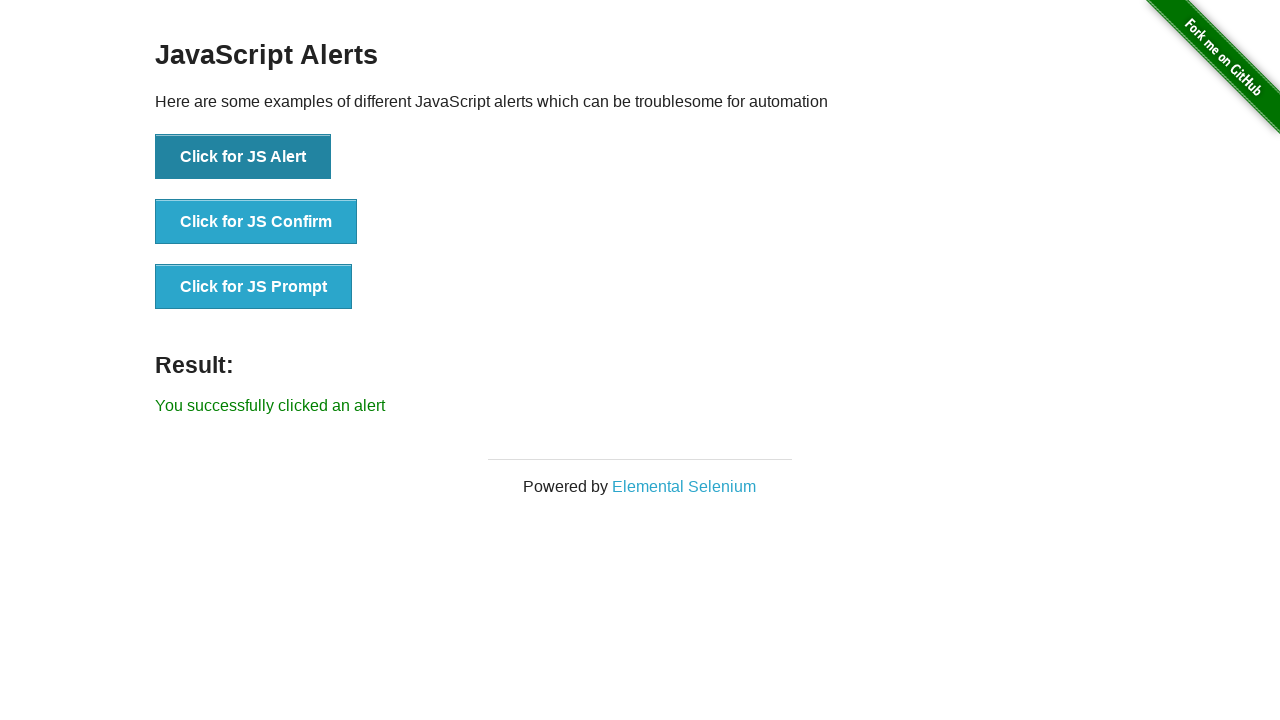